Navigates to a page, clicks on a specific link containing a calculated number, then fills out and submits a form with personal information

Starting URL: http://suninjuly.github.io/find_link_text

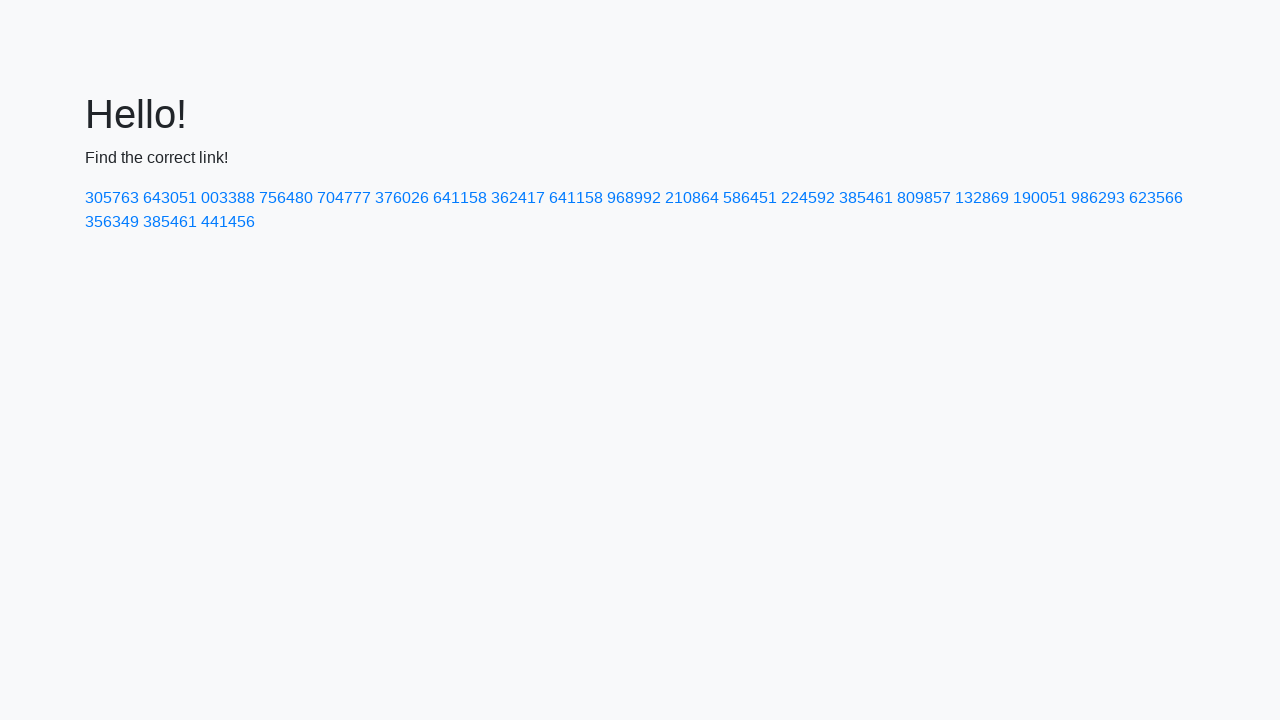

Clicked on link containing calculated number 224592 at (808, 198) on a:text('224592')
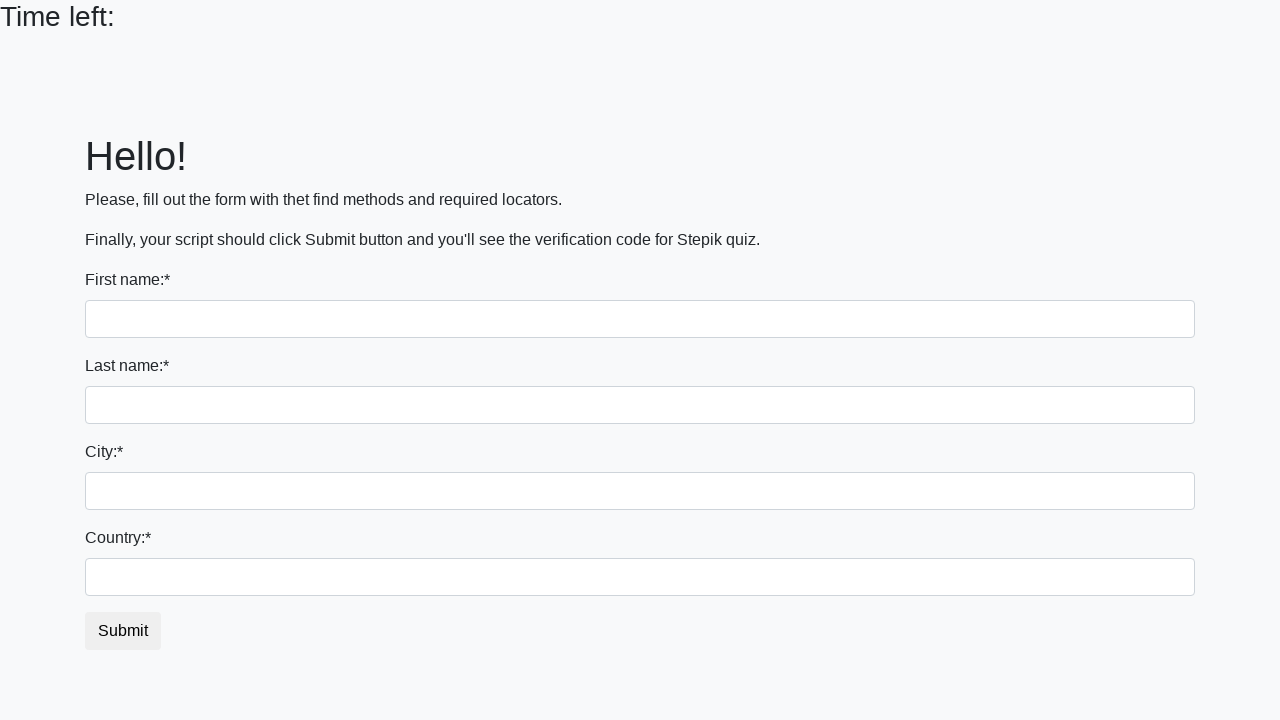

Filled first name field with 'Ivan' on input[name='first_name']
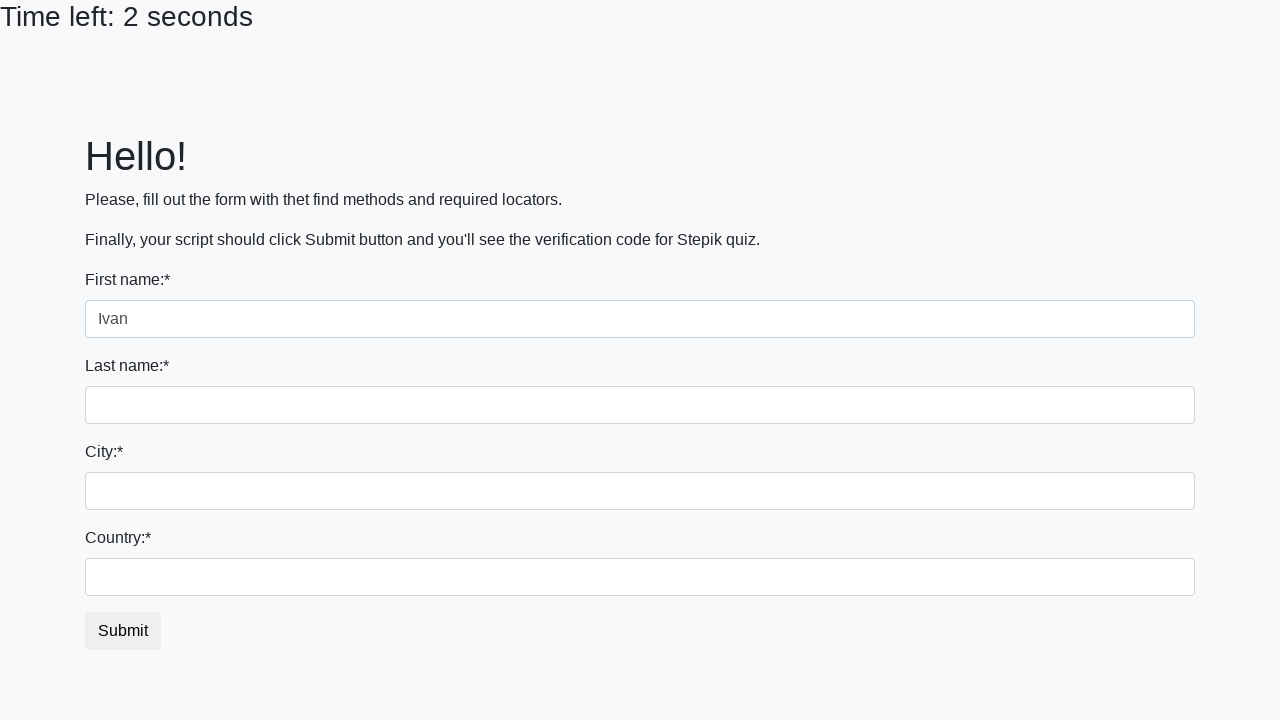

Filled last name field with 'Petrov' on input[name='last_name']
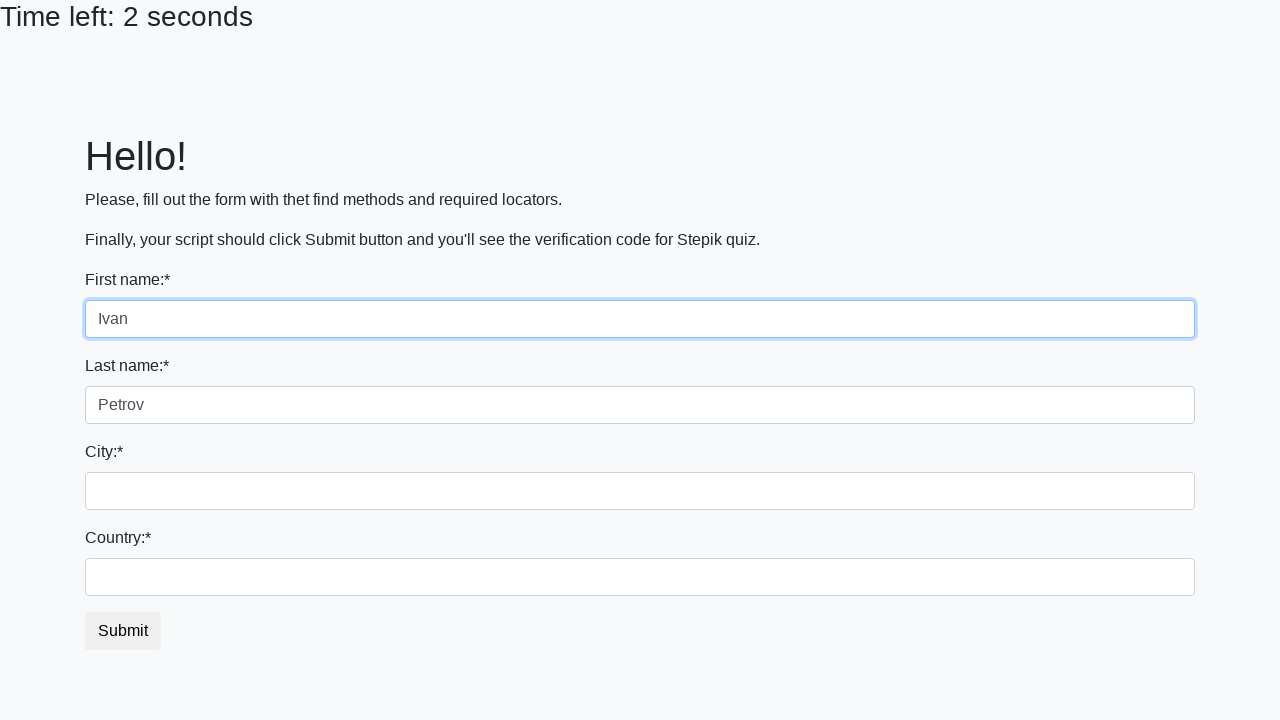

Filled city field with 'Smolensk' on .city
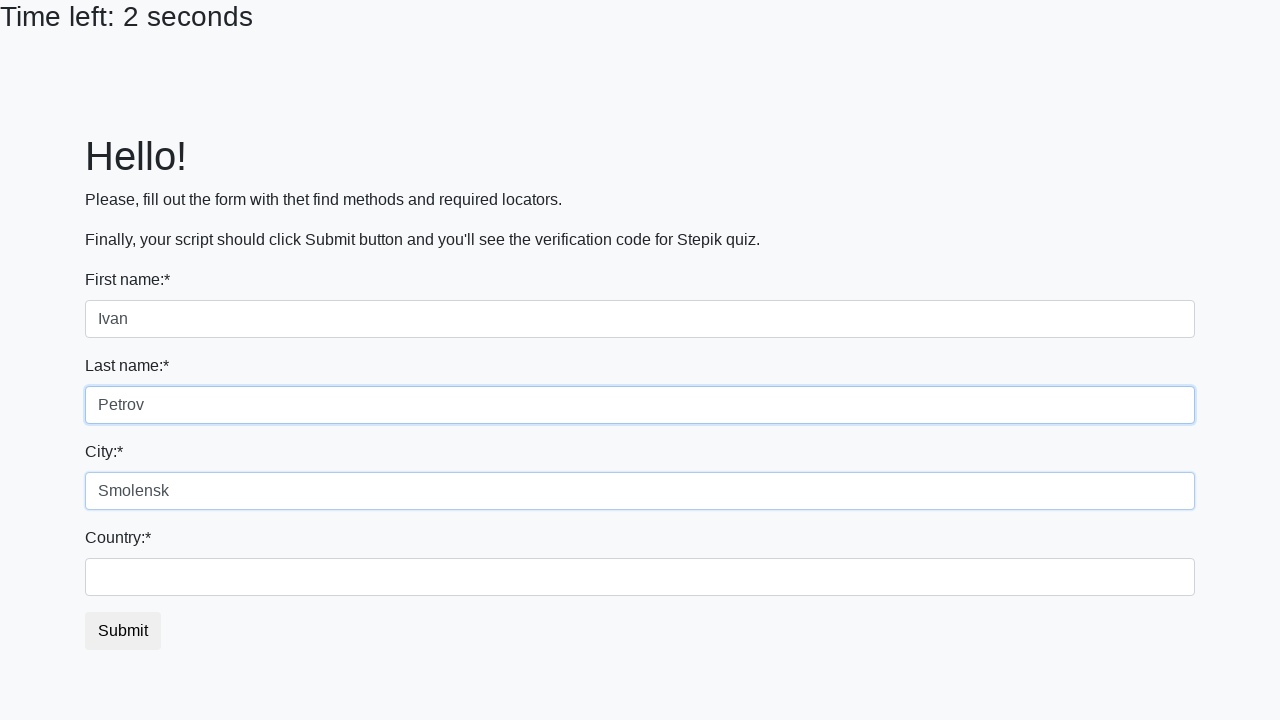

Filled country field with 'Russia' on #country
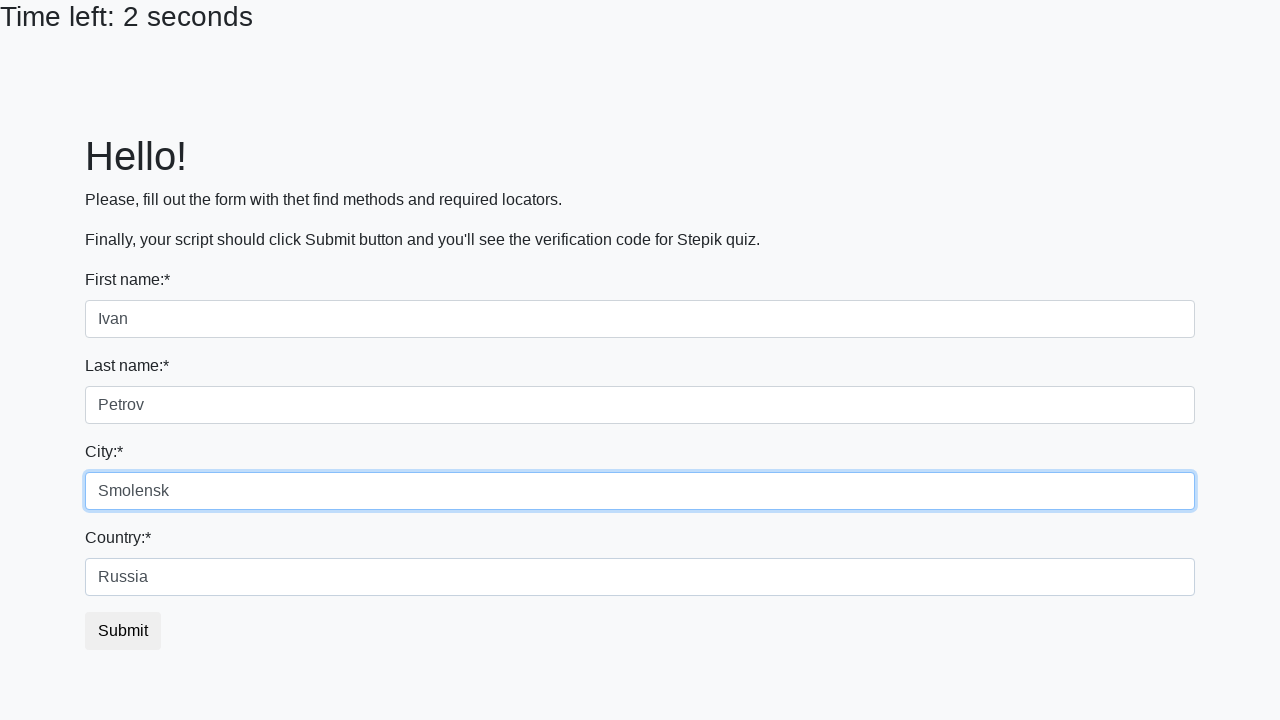

Submitted the form at (123, 631) on button[type='submit']
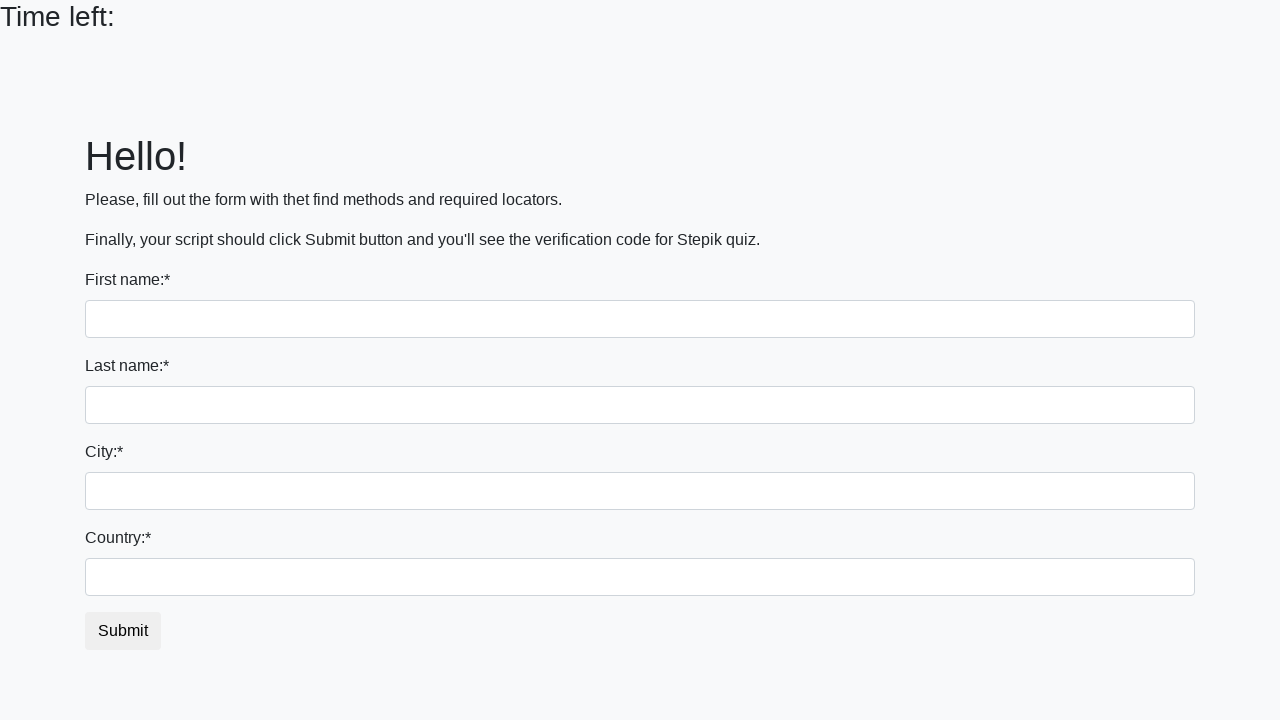

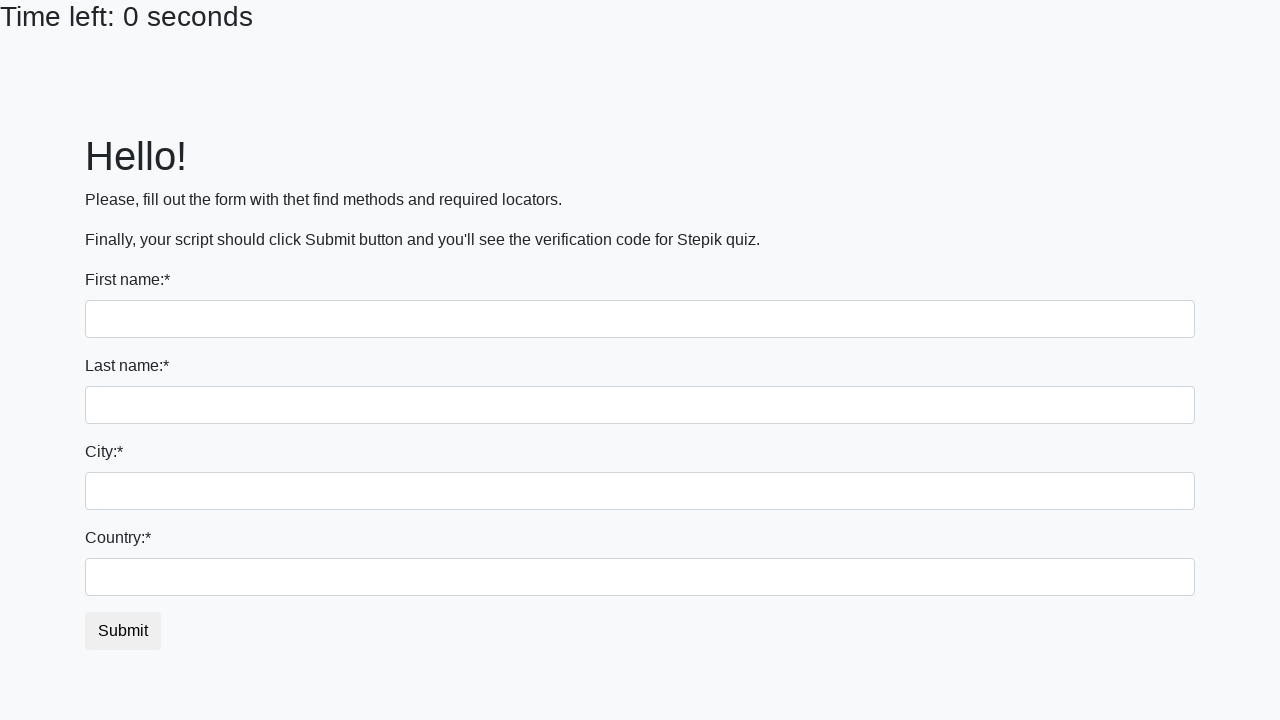